Tests navigation flow by clicking forgot password link and then navigating back to the login page

Starting URL: https://sit-portal.trackinghub.co.ke/

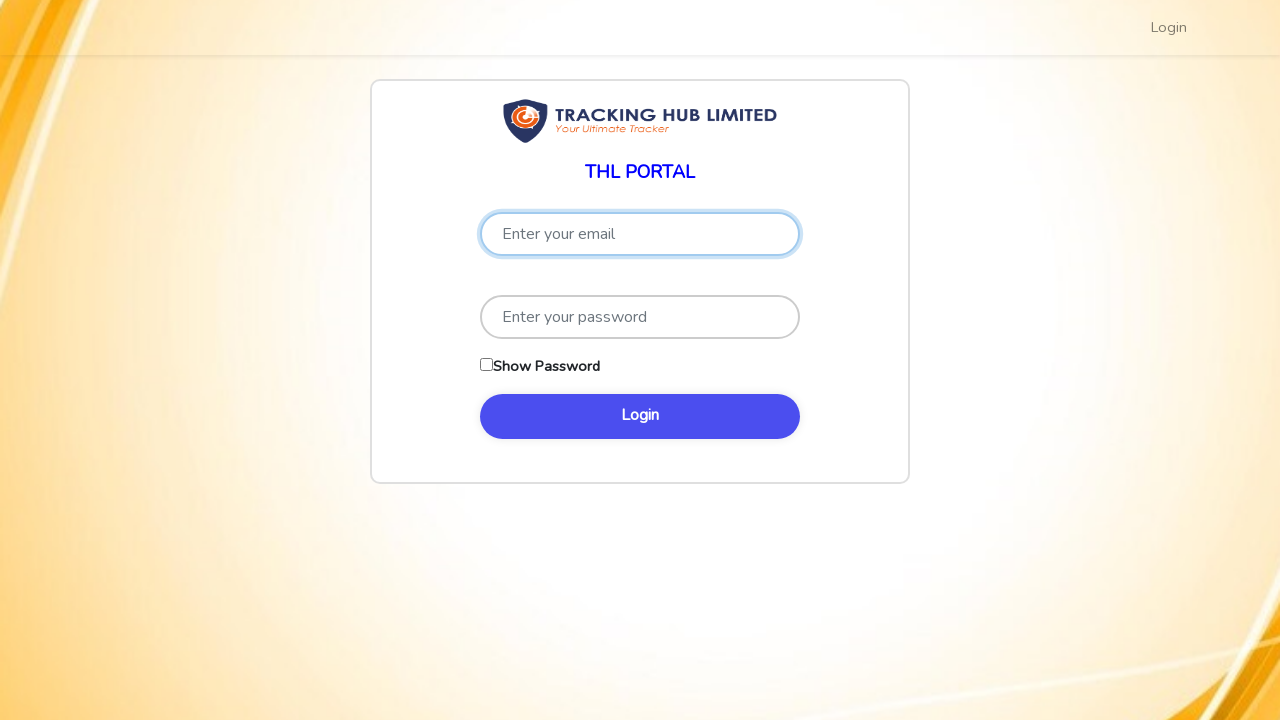

Clicked forgot password link at (493, 451) on a:has-text('Forgot'), a[href*='password/reset']
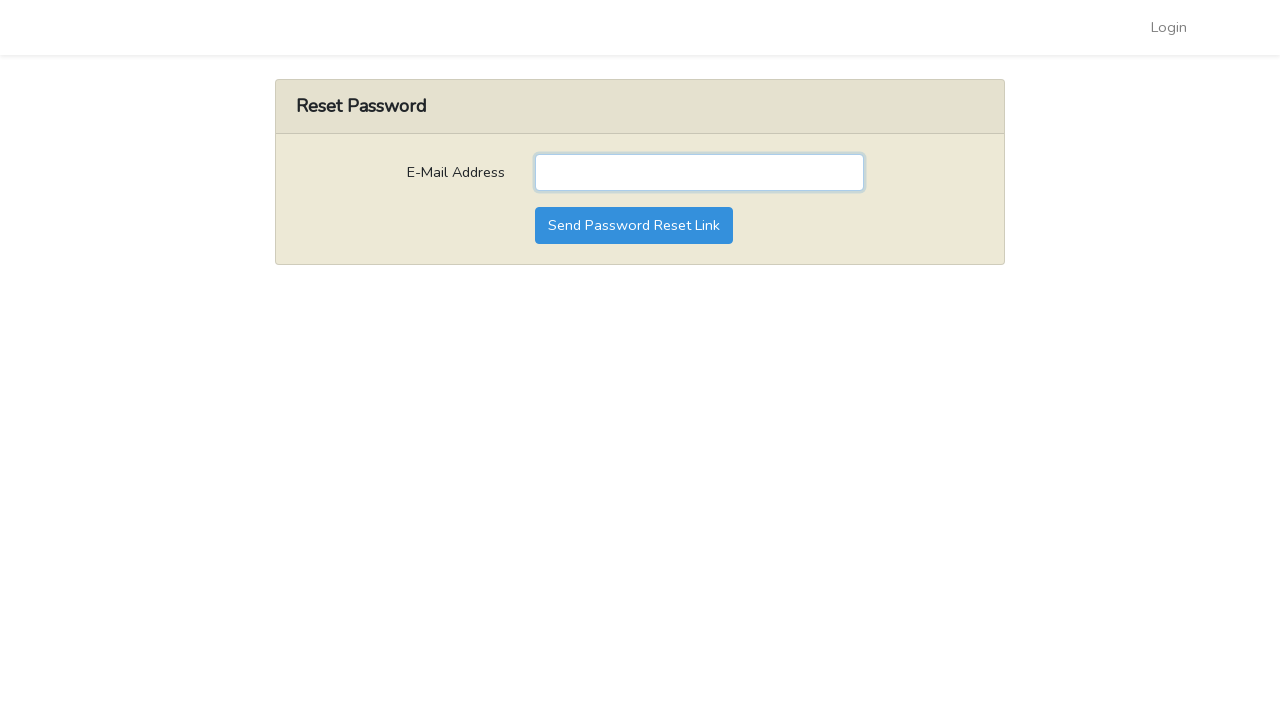

Navigated to password reset page
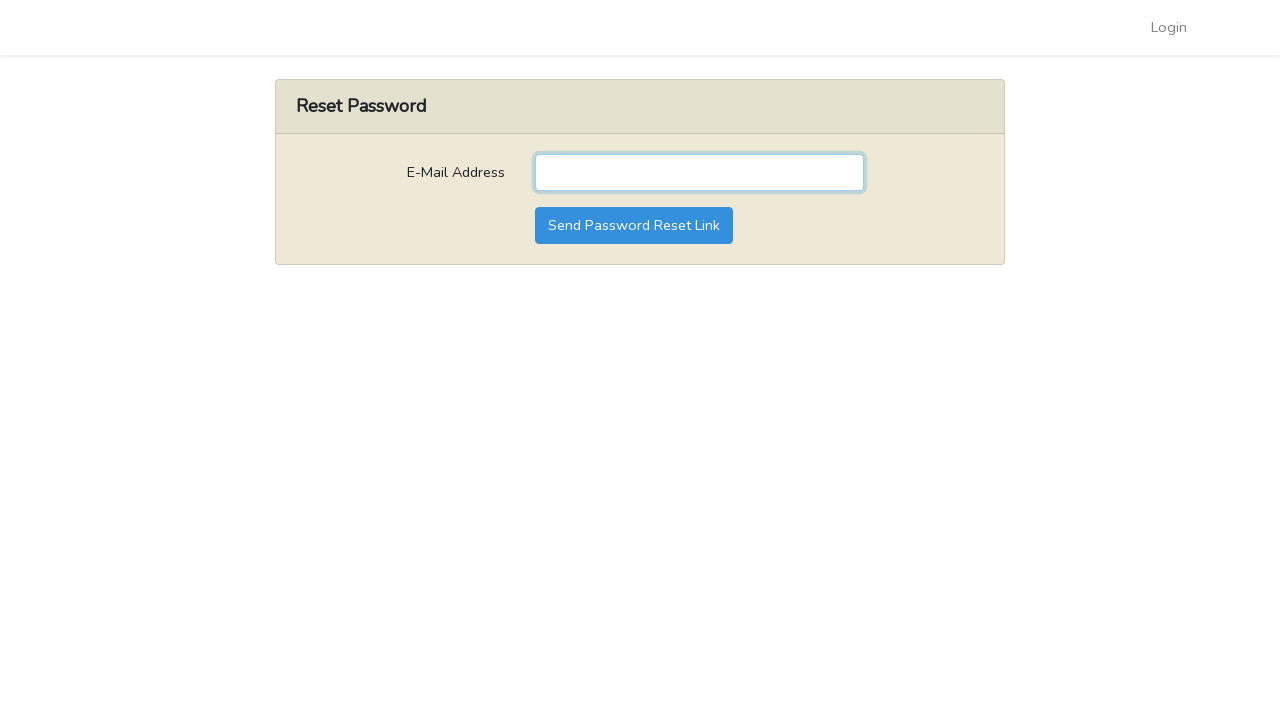

Clicked browser back button to return to login page
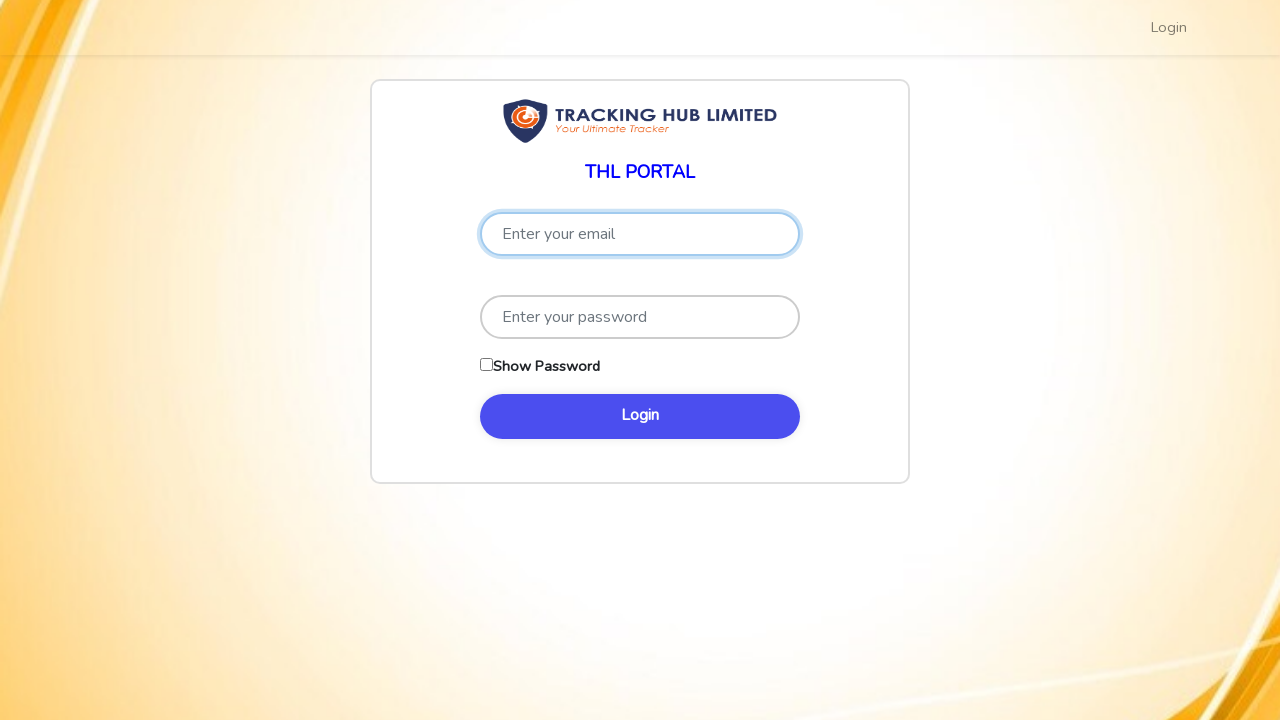

Verified navigation back to login page at https://sit-portal.trackinghub.co.ke/
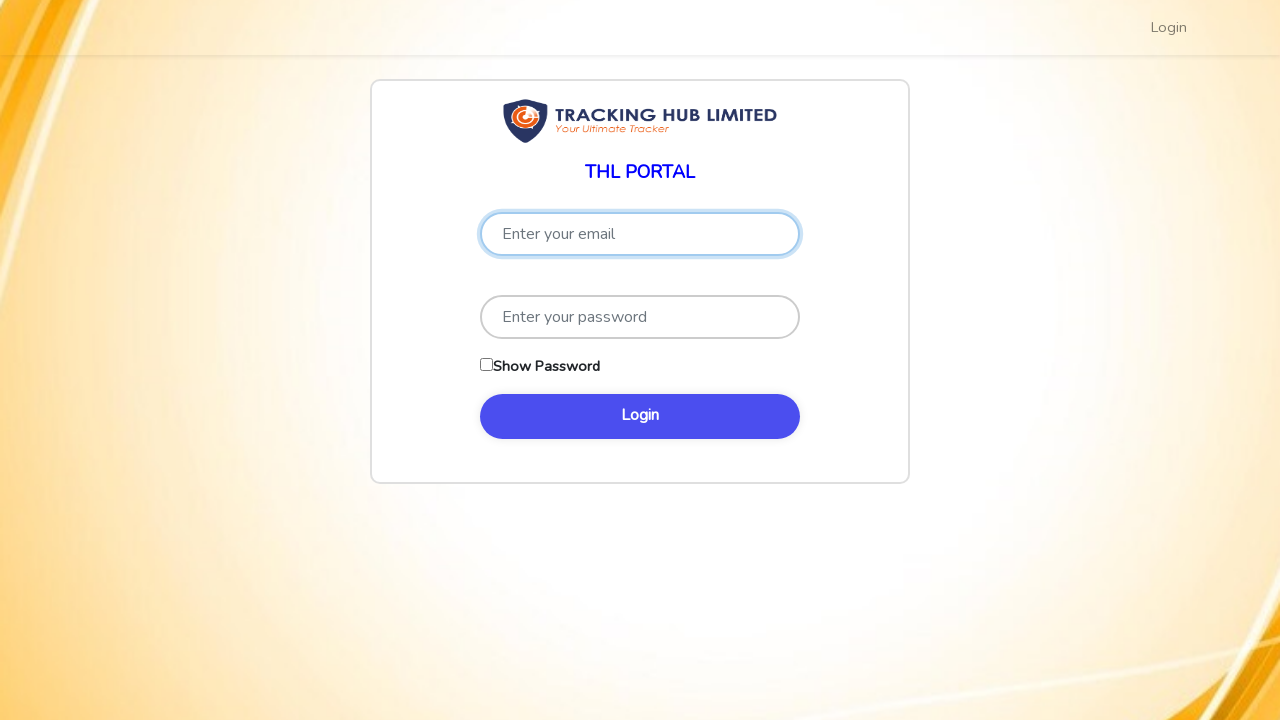

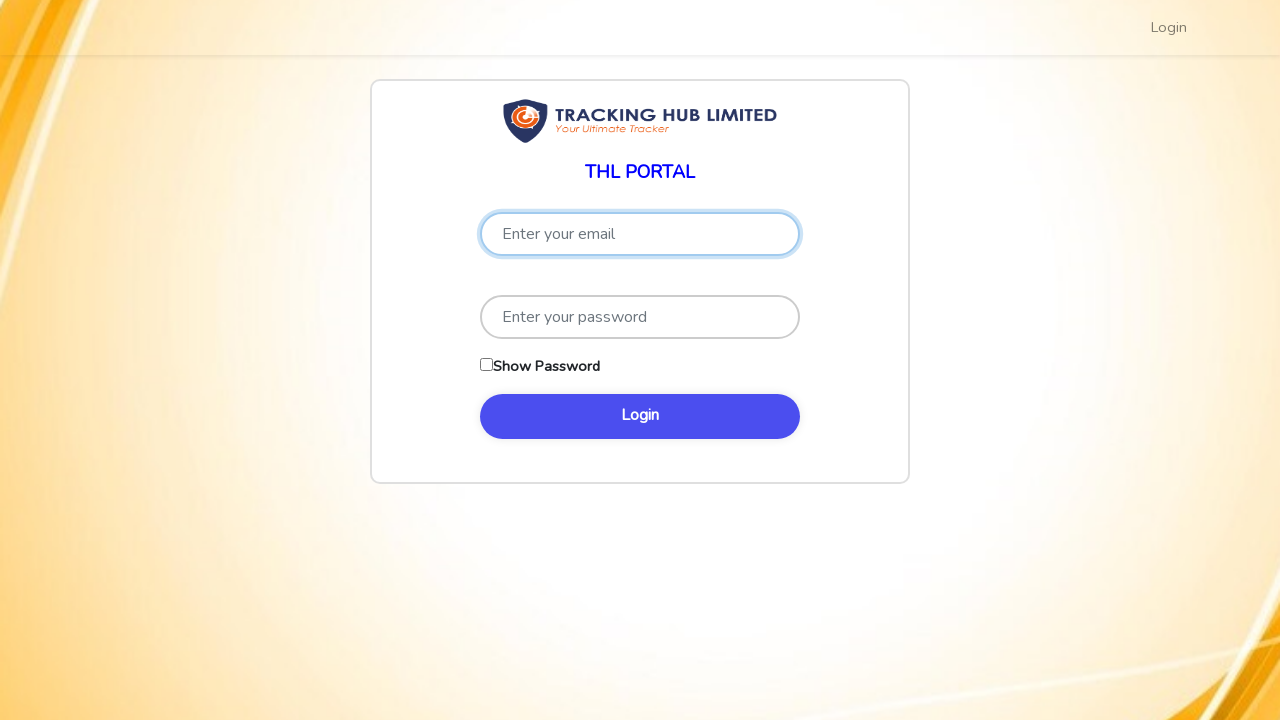